Tests clicking the prompt button, entering a name value in the prompt, accepting it, and verifying the entered value is displayed on the page.

Starting URL: https://demoqa.com/alerts

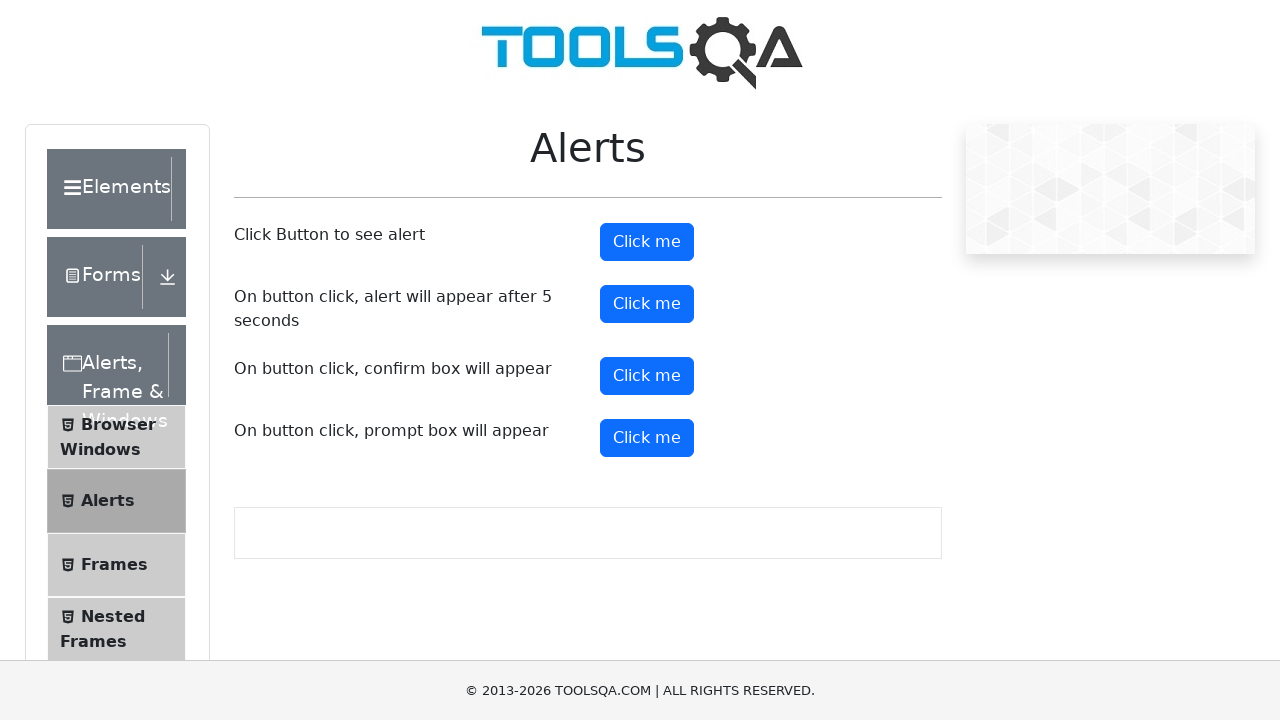

Set up dialog handler to accept prompt with 'TestUser2024'
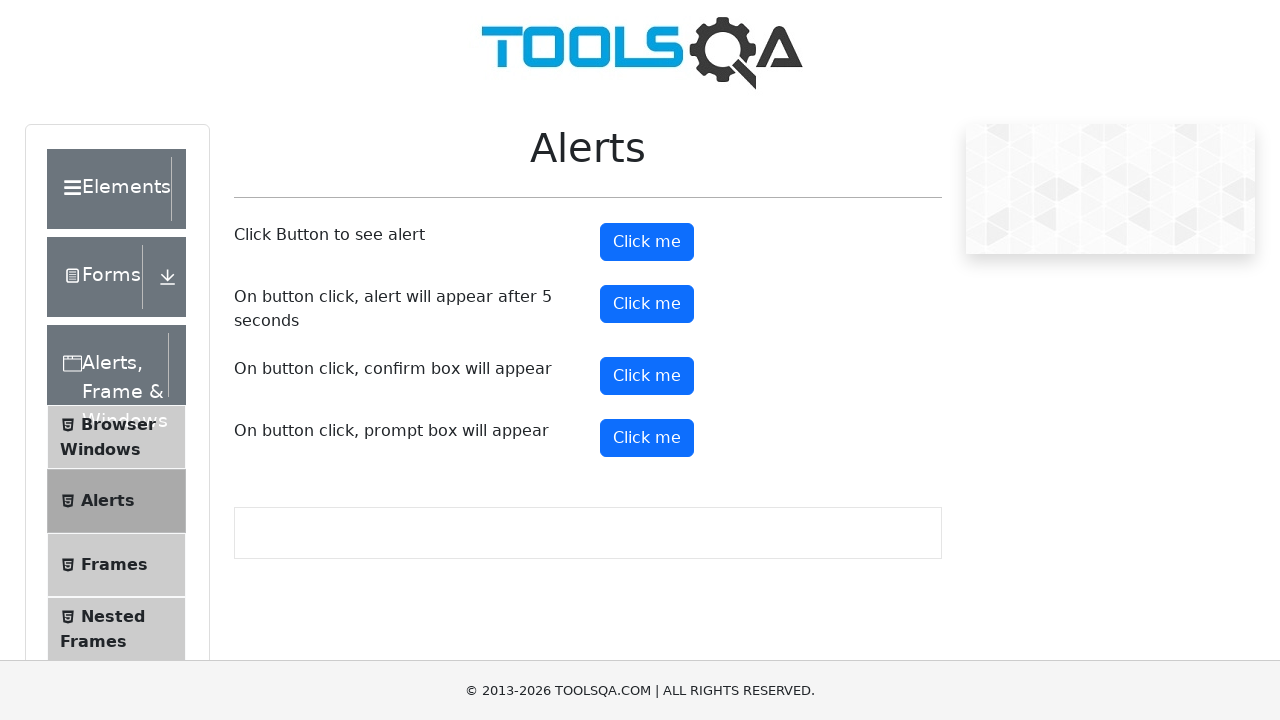

Clicked the prompt button to trigger alert at (647, 438) on #promtButton
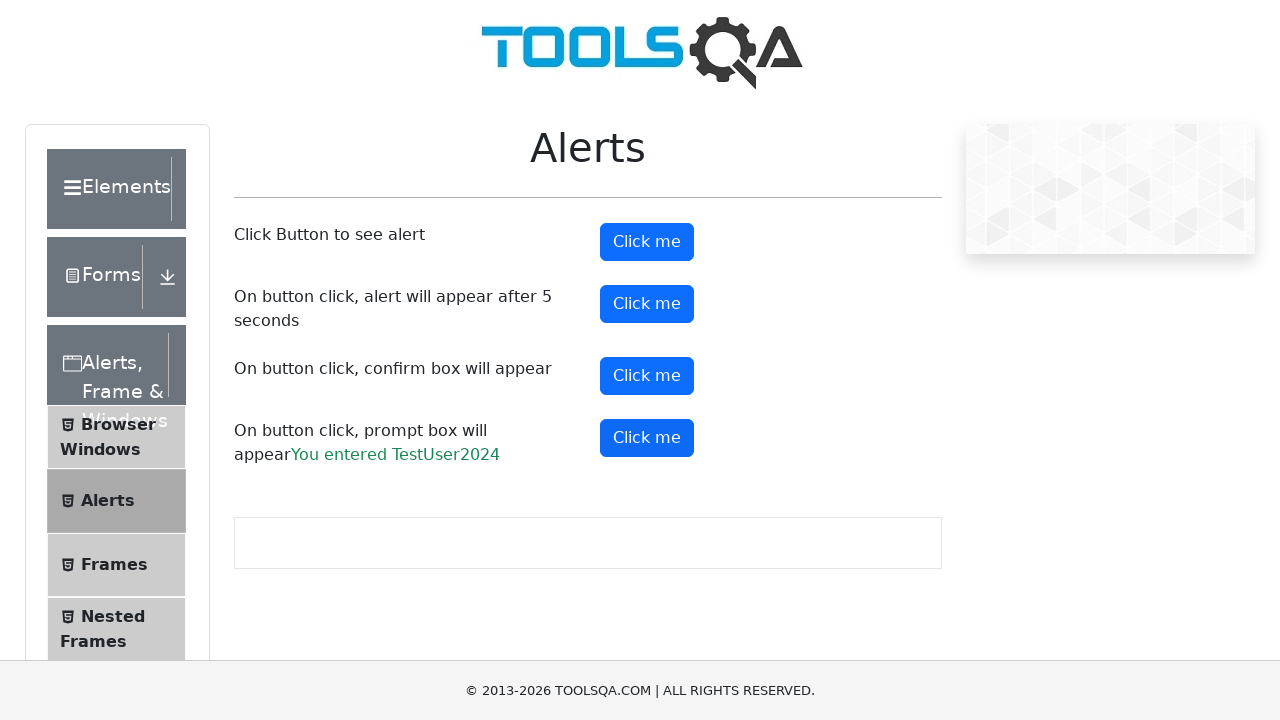

Prompt result element appeared on the page
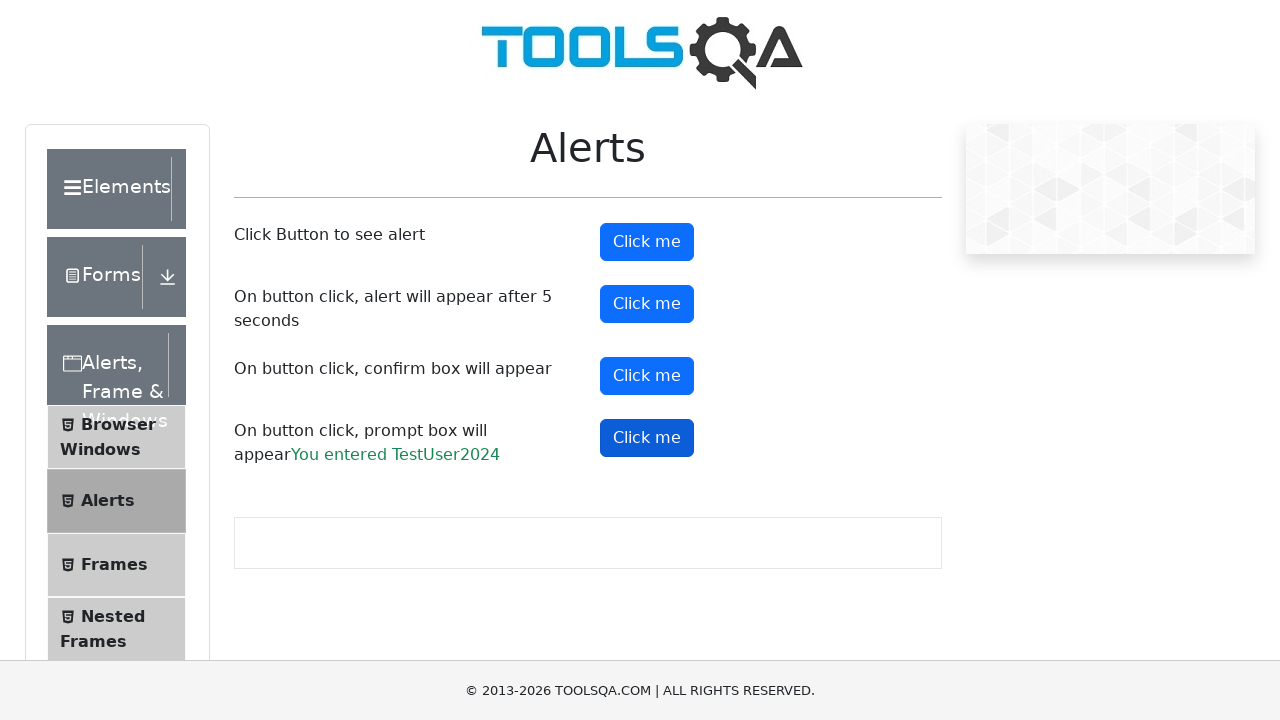

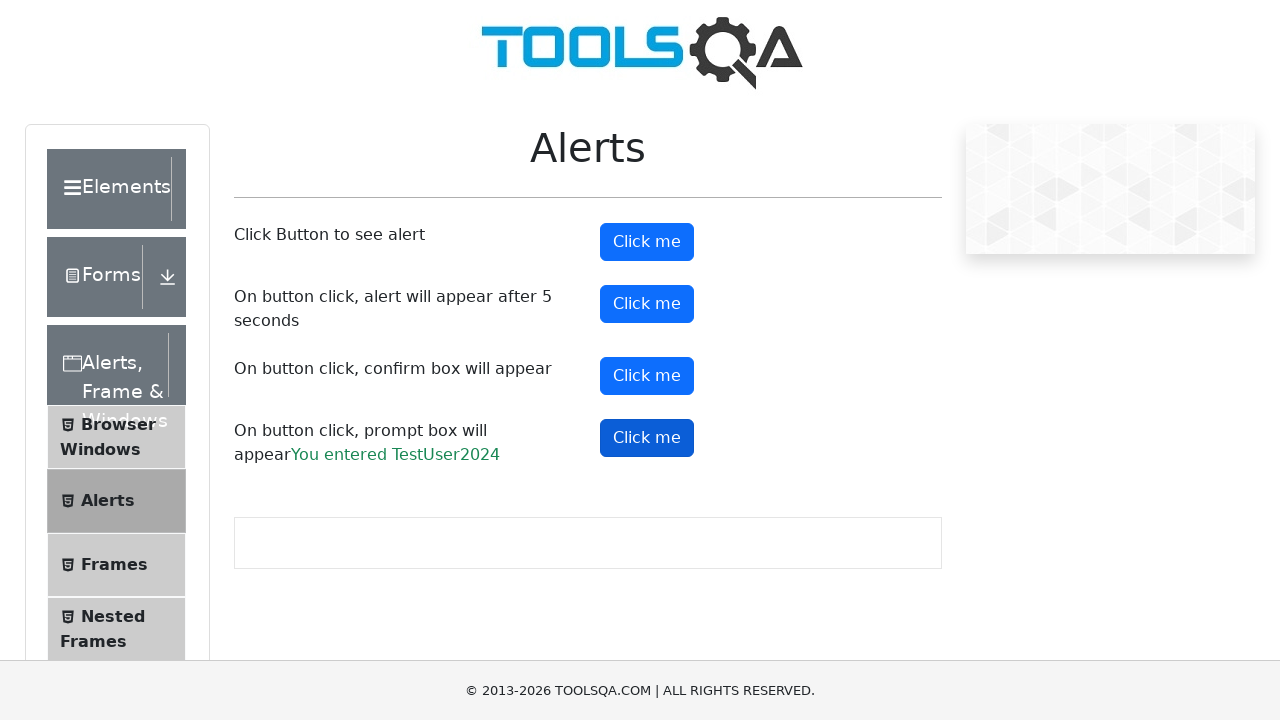